Tests interaction with a custom checkbox element on W3Schools by locating and verifying the checkbox state

Starting URL: https://www.w3schools.com/howto/howto_css_custom_checkbox.asp

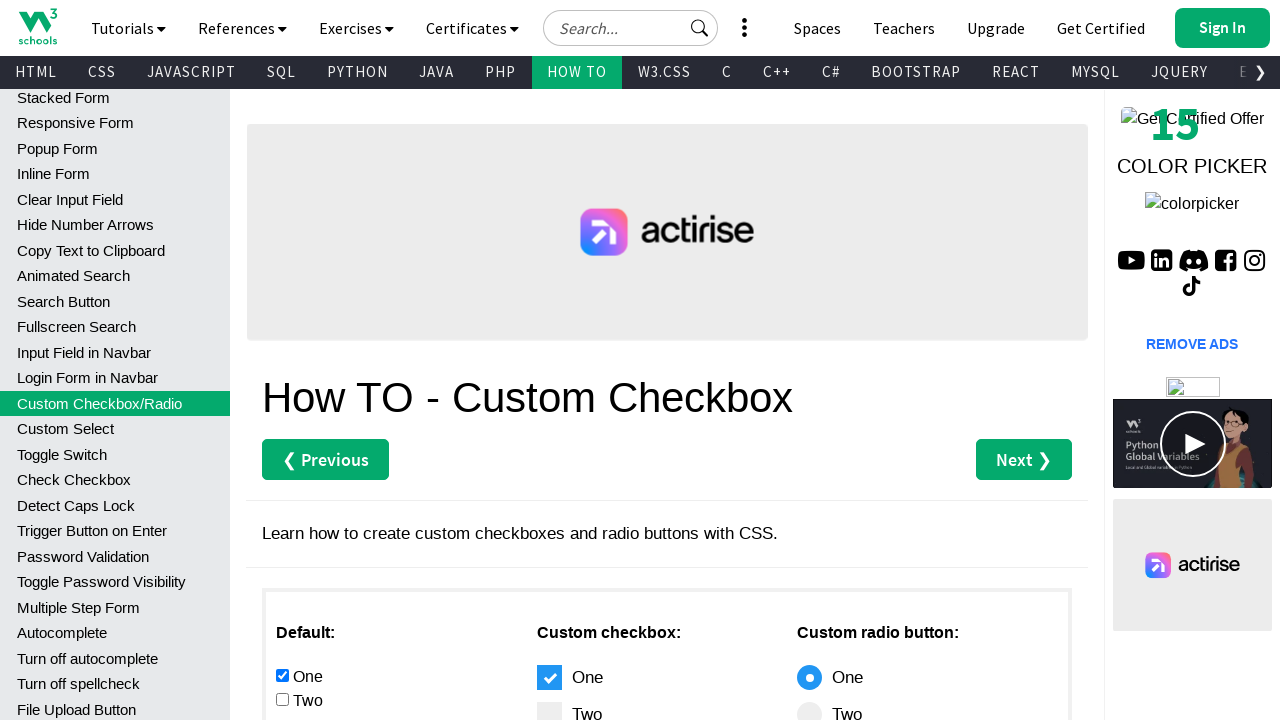

Navigated to W3Schools custom checkbox tutorial page
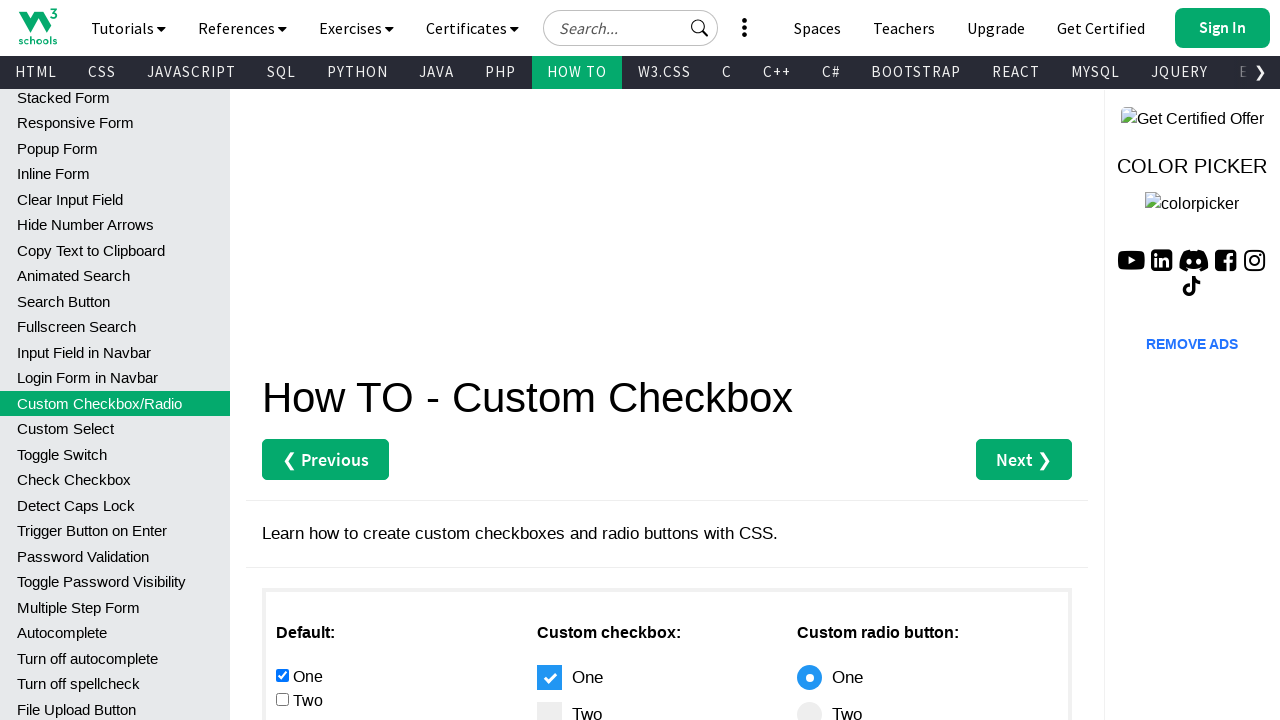

Custom checkbox element loaded and visible
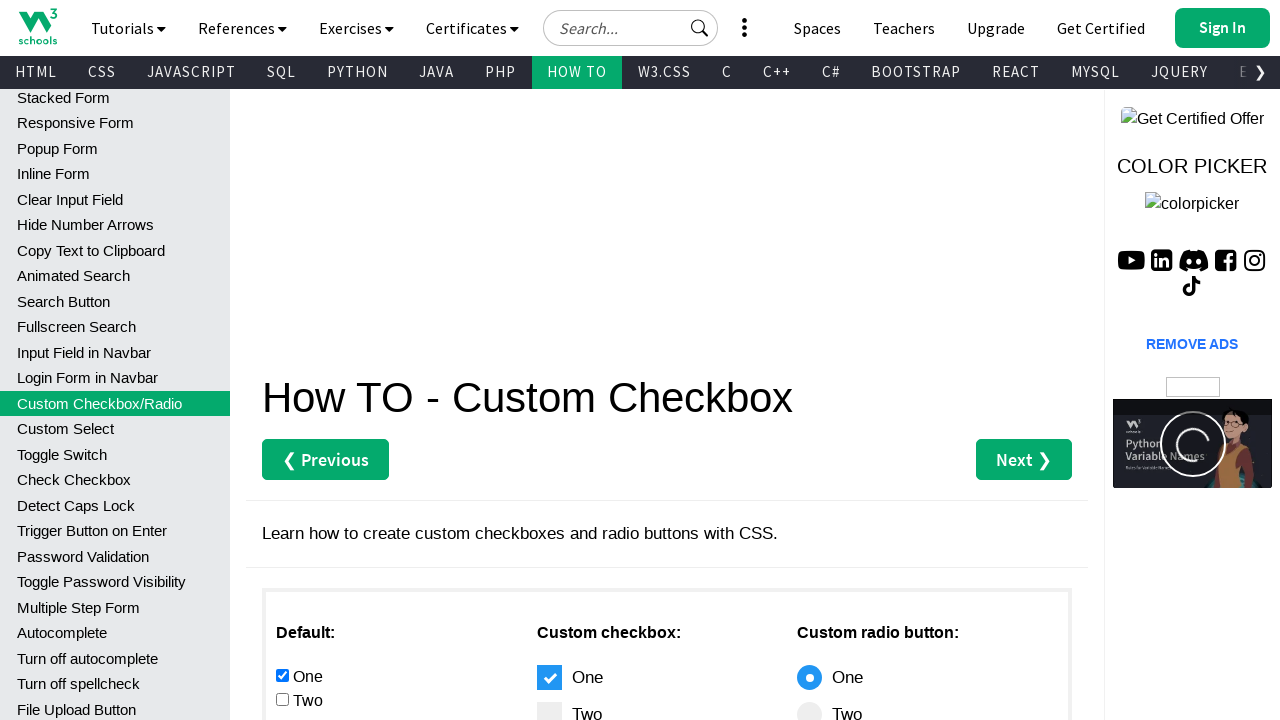

Verified checkbox is visible
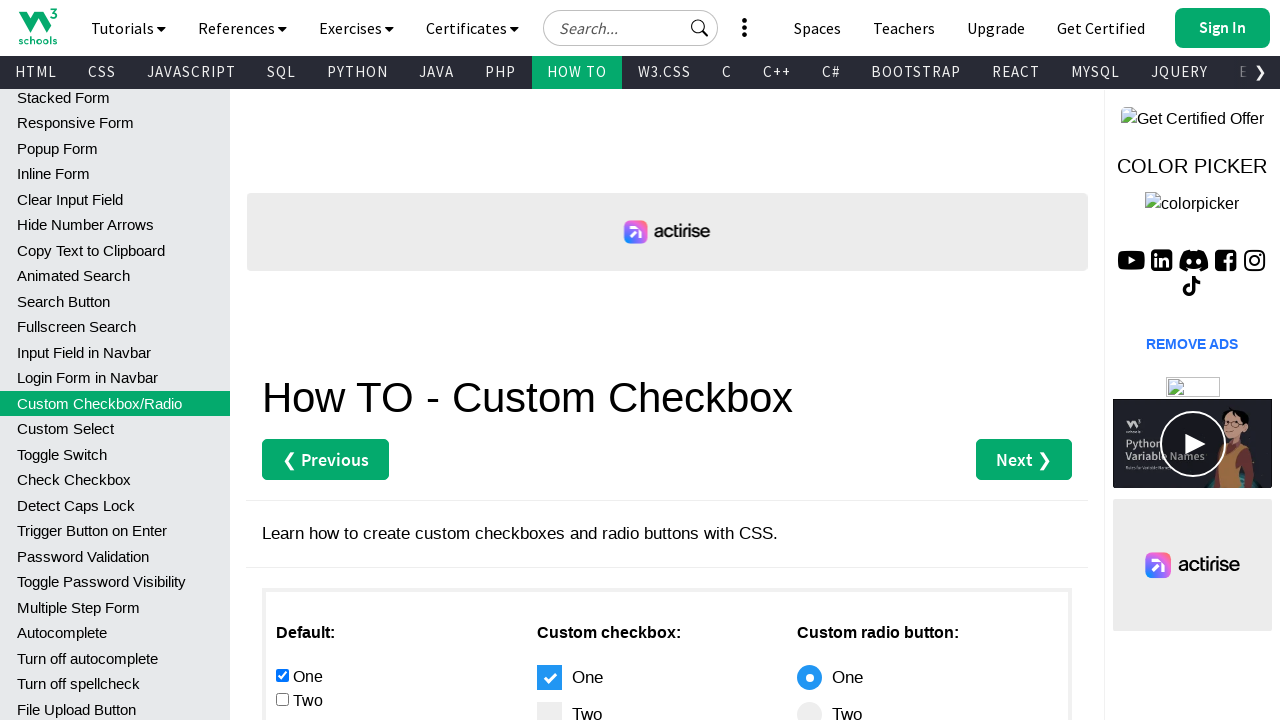

Verified checkbox is enabled
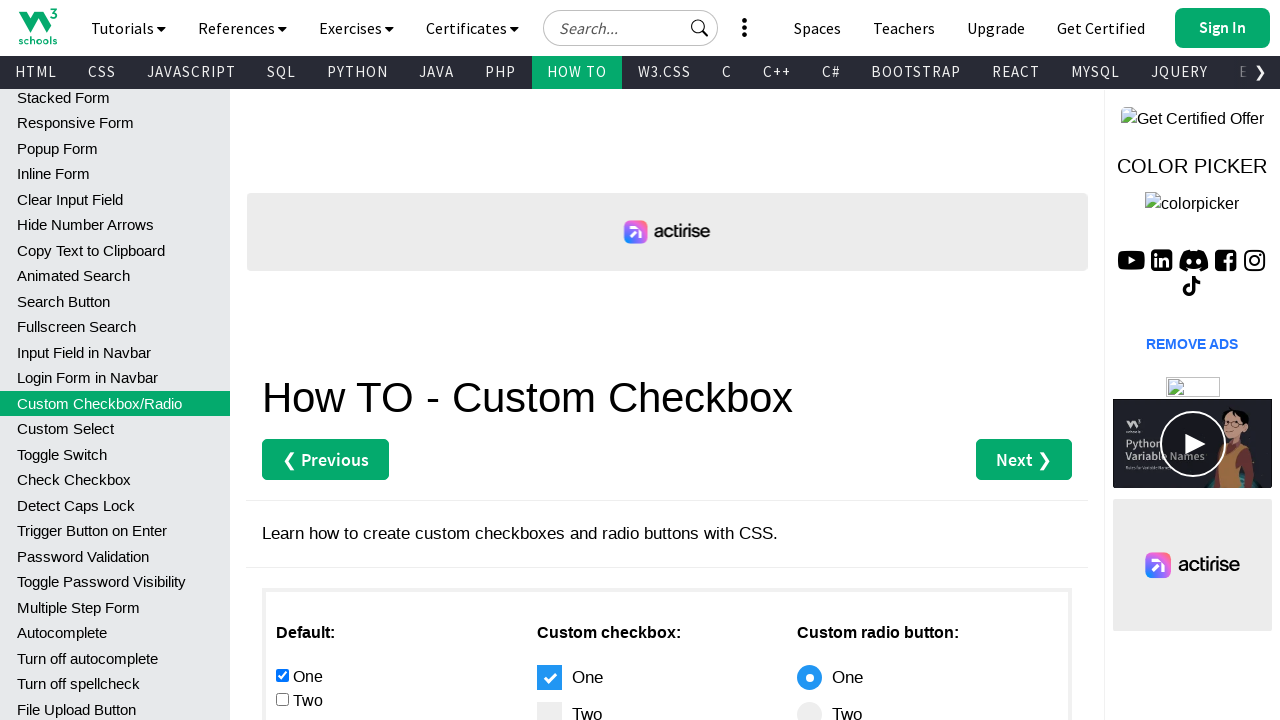

Verified checkbox state
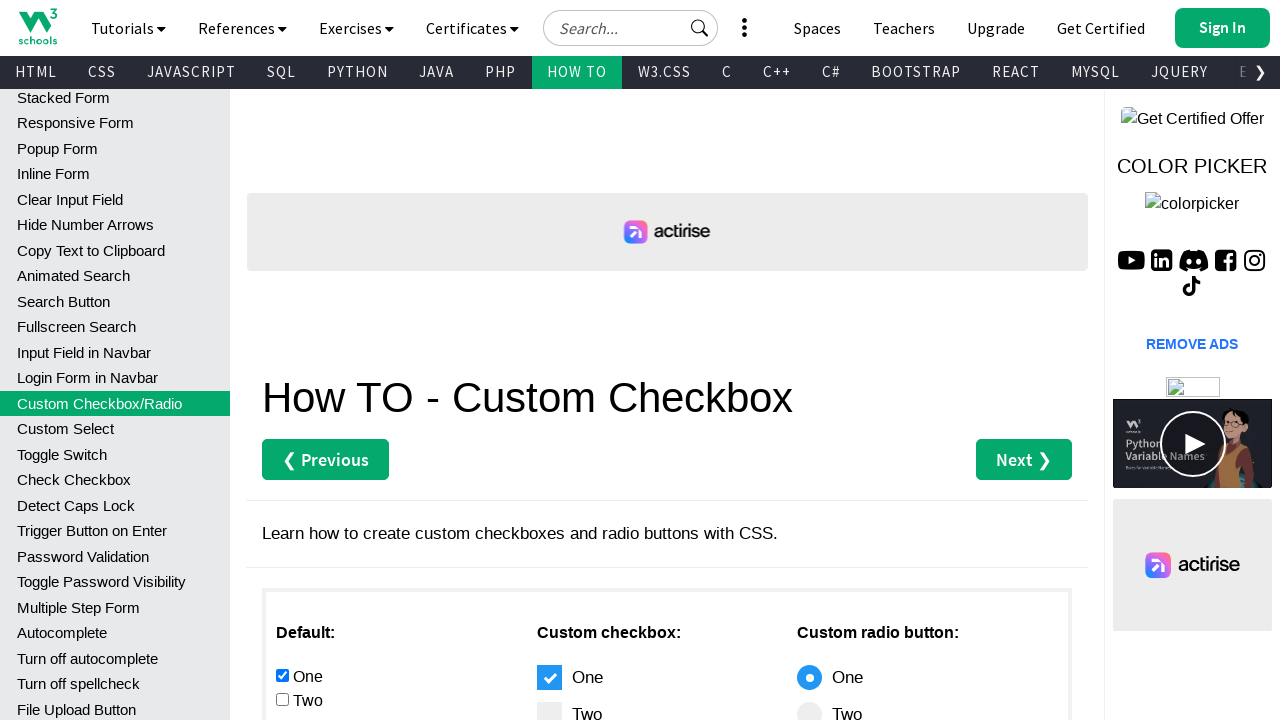

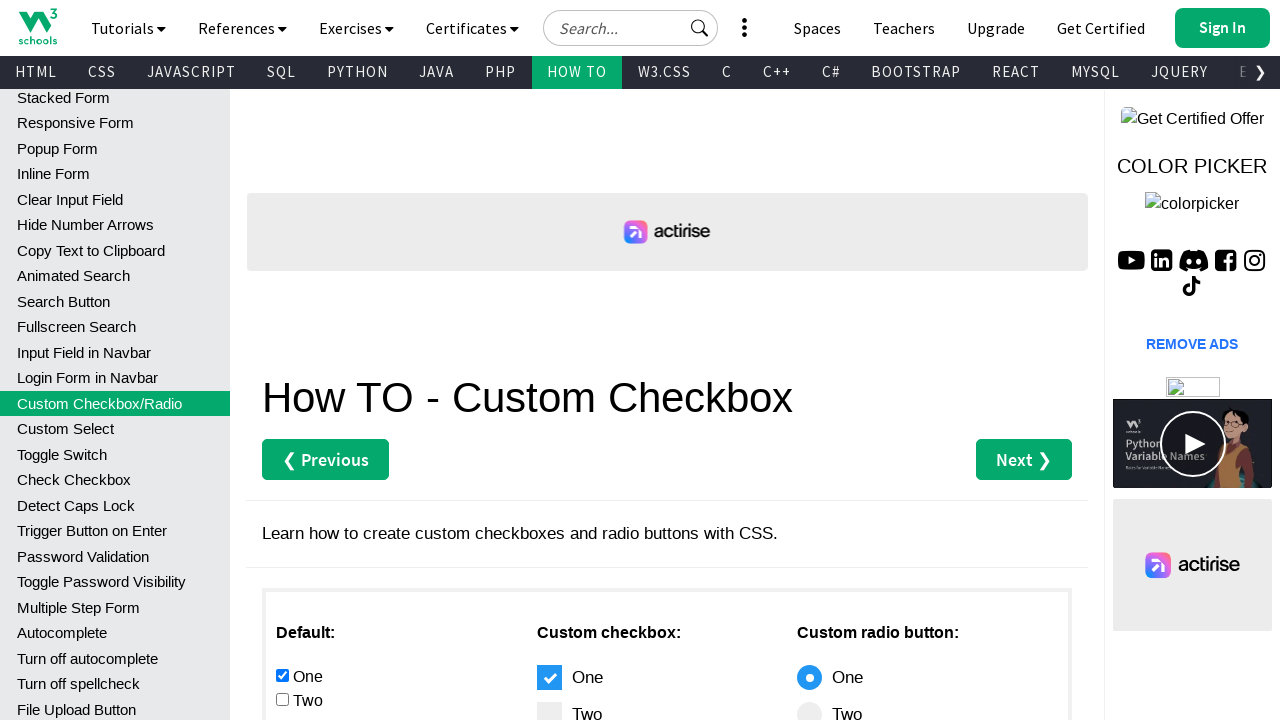